Tests dropdown menu functionality by selecting options from a dropdown list

Starting URL: https://www.globalsqa.com/demo-site/select-dropdown-menu/

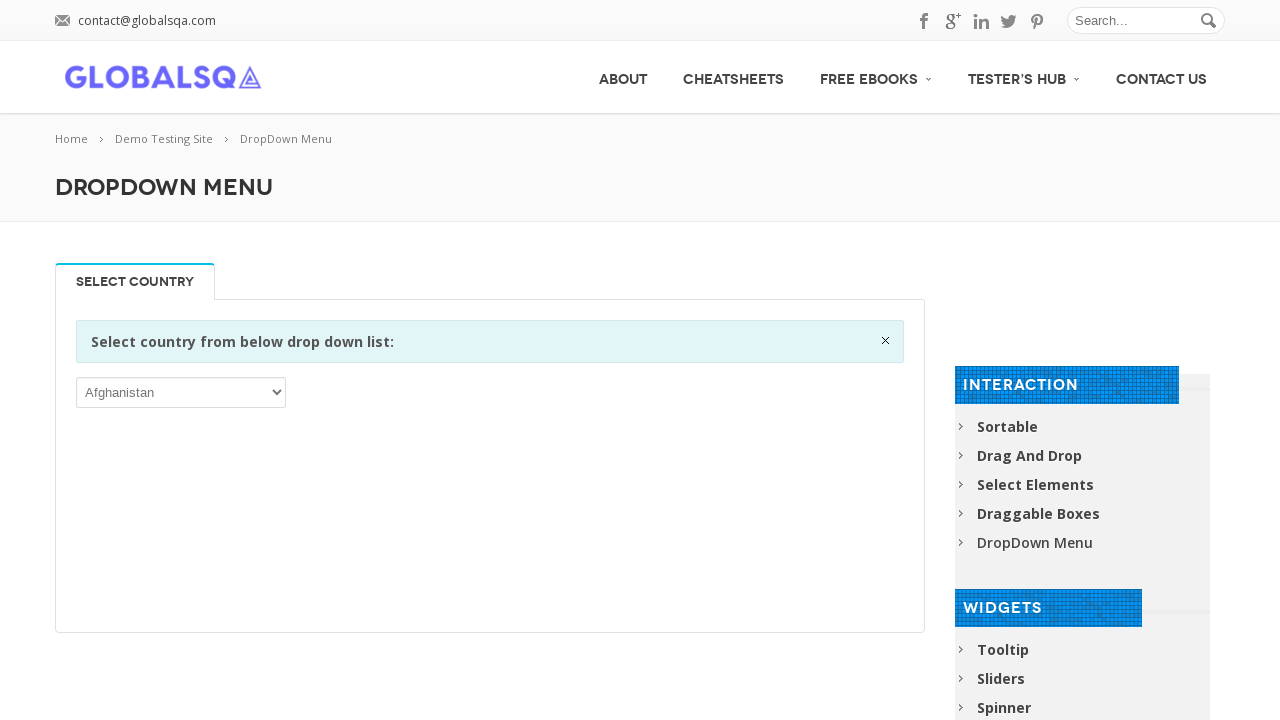

Selected third option from dropdown menu on select
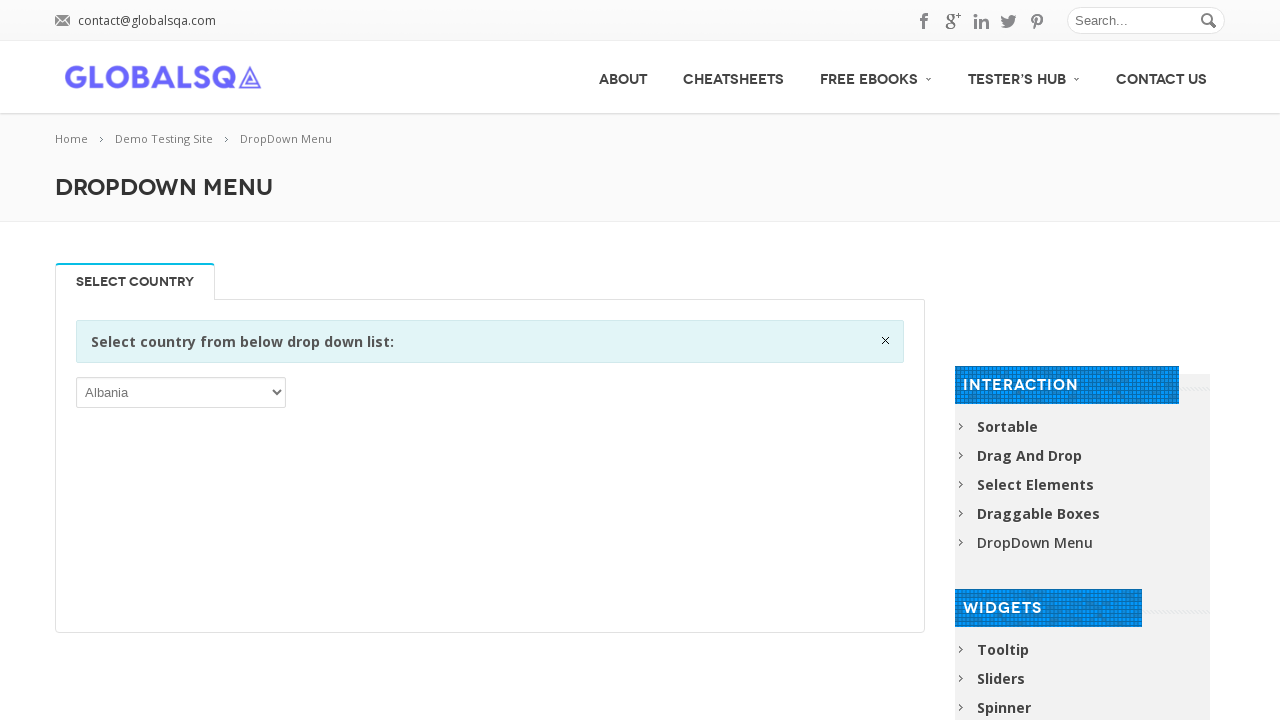

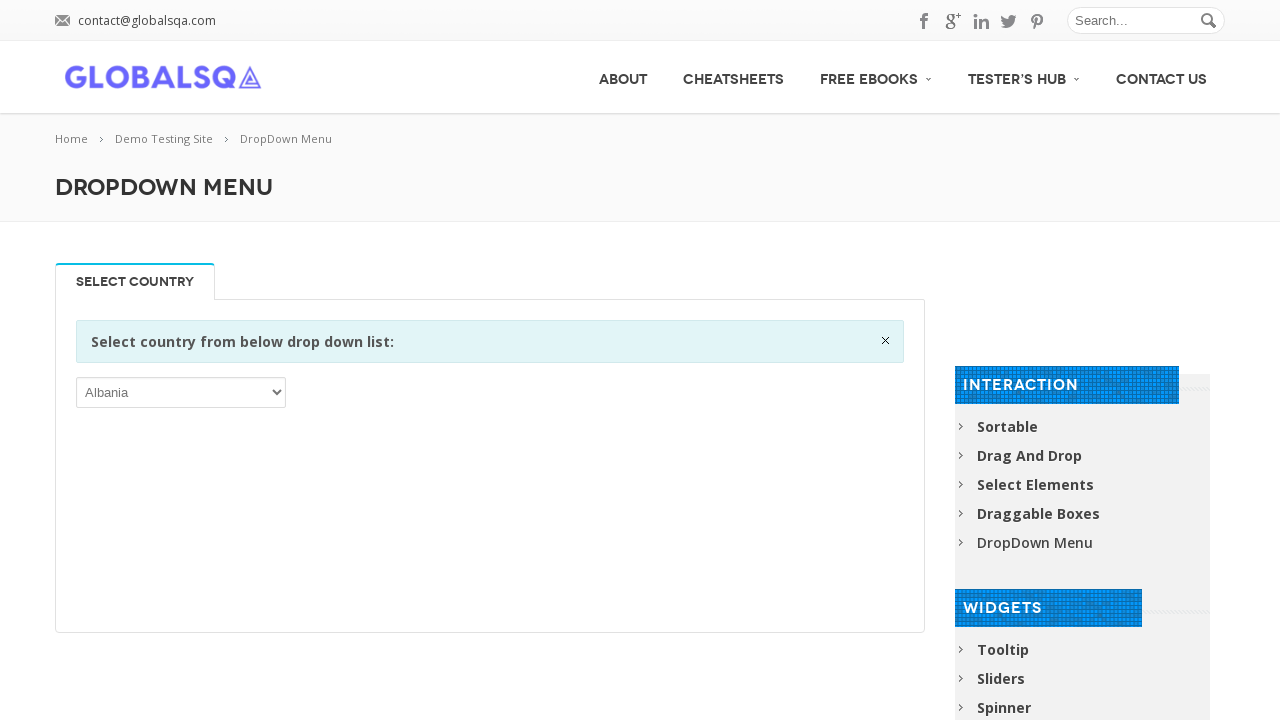